Tests handling of text input fields by filling various input elements using different approaches including fill and type methods

Starting URL: https://testautomationpractice.blogspot.com/

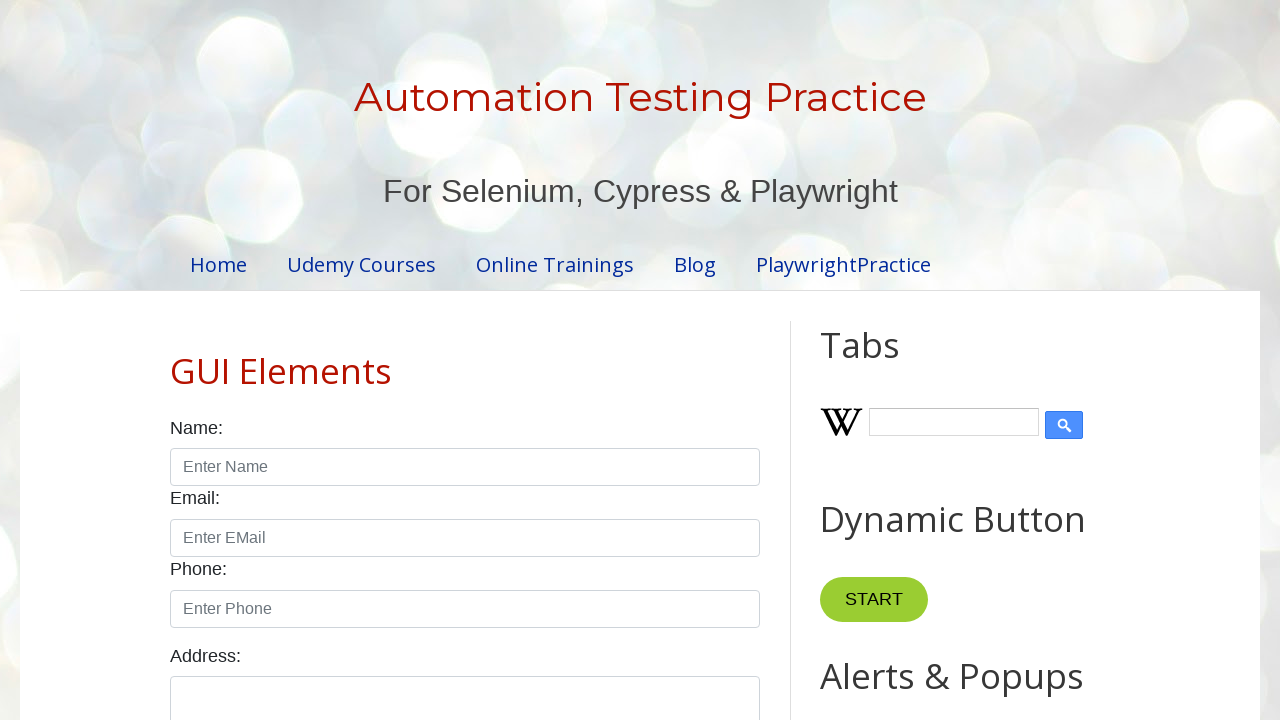

Filled name field with 'Sachin' on [id="name"]
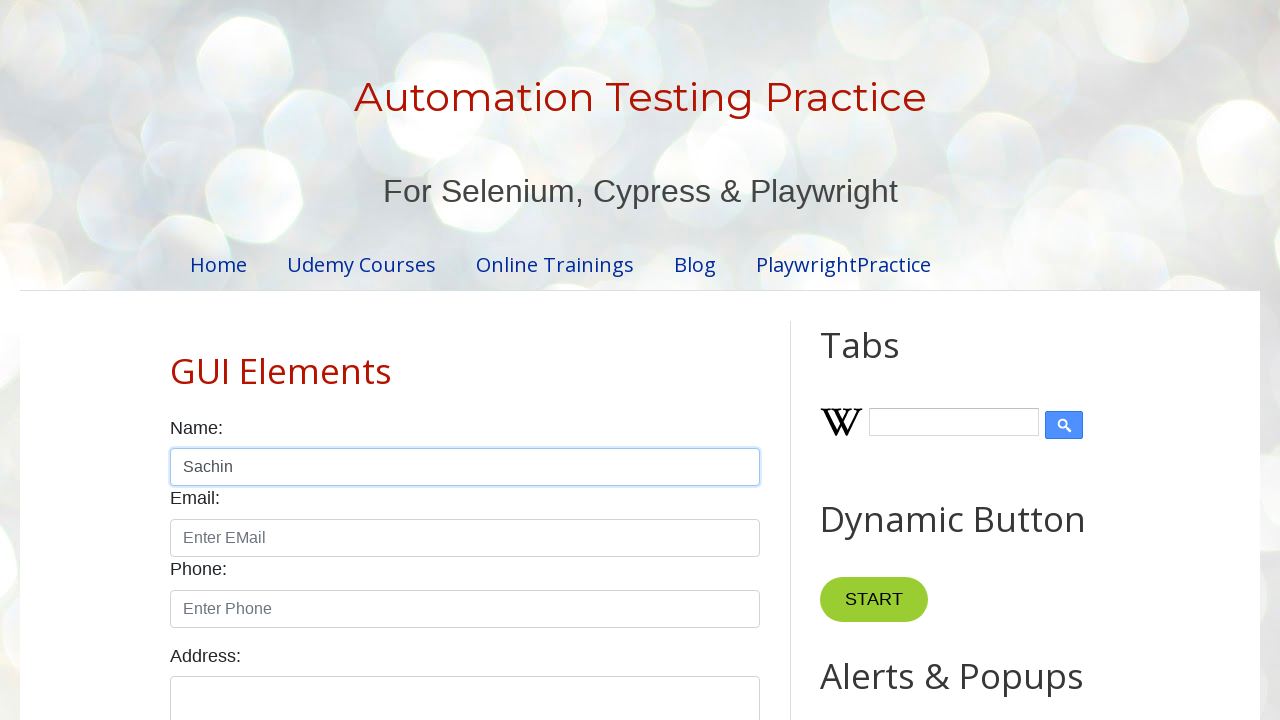

Filled email field with 's@ch.in' on [id="email"]
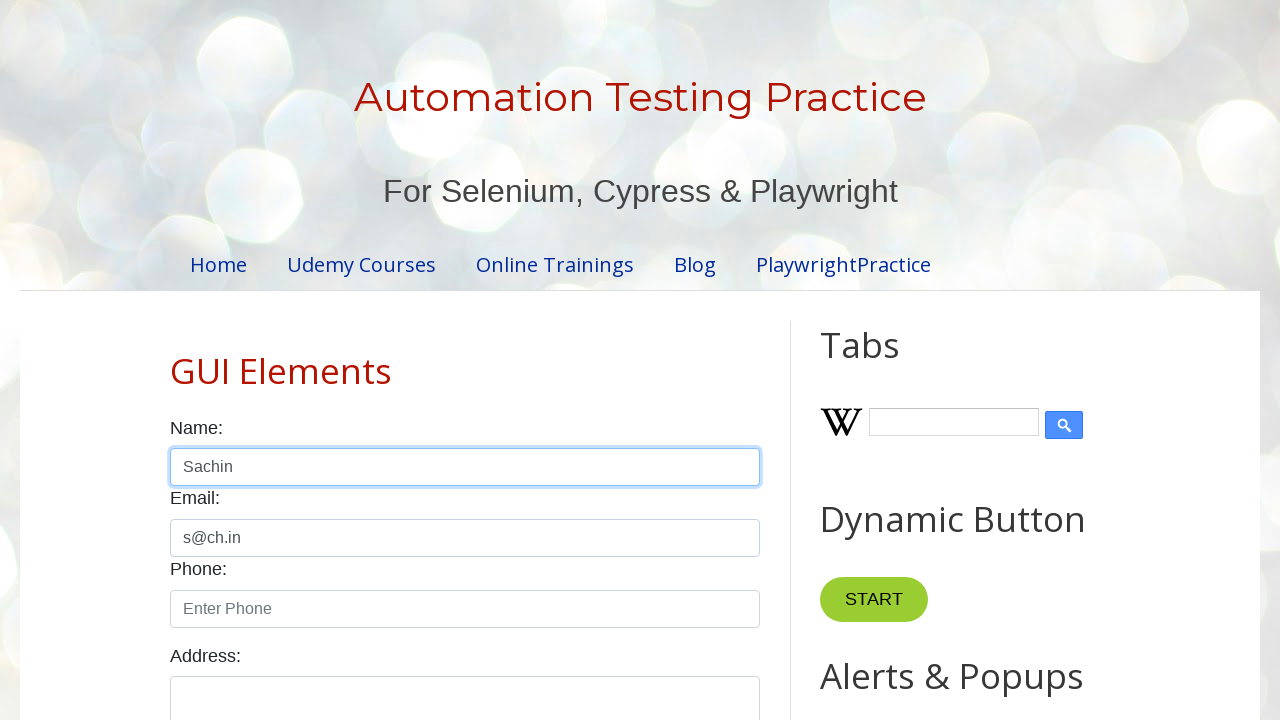

Typed phone number '1234567890' using type method on [id="phone"]
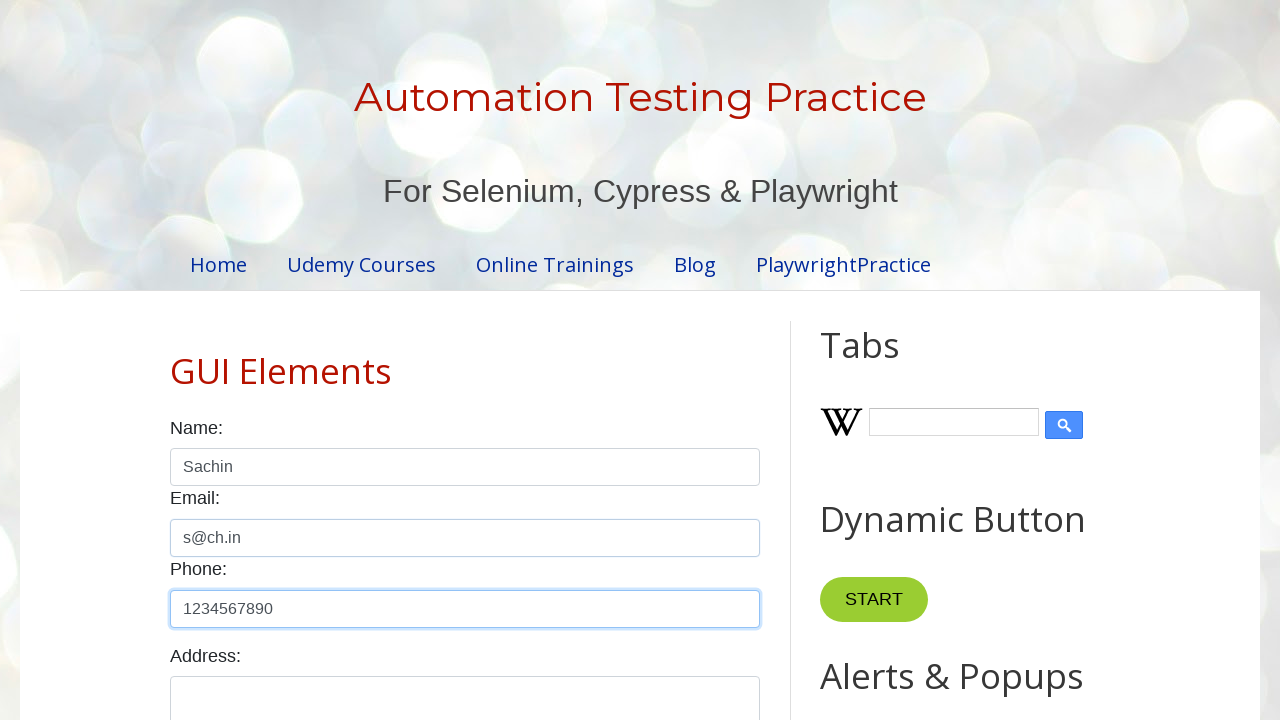

Typed address 'Sachin kn, Chikkamagaluru (D)' in textarea on [id="textarea"]
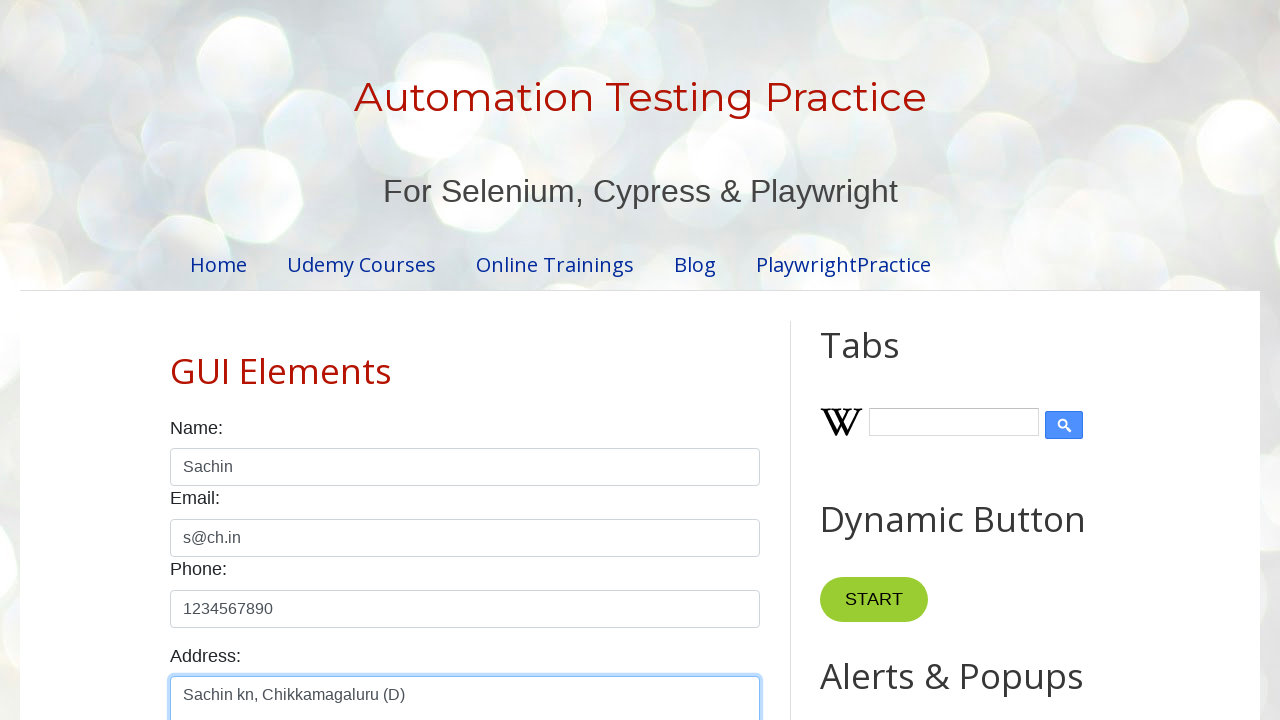

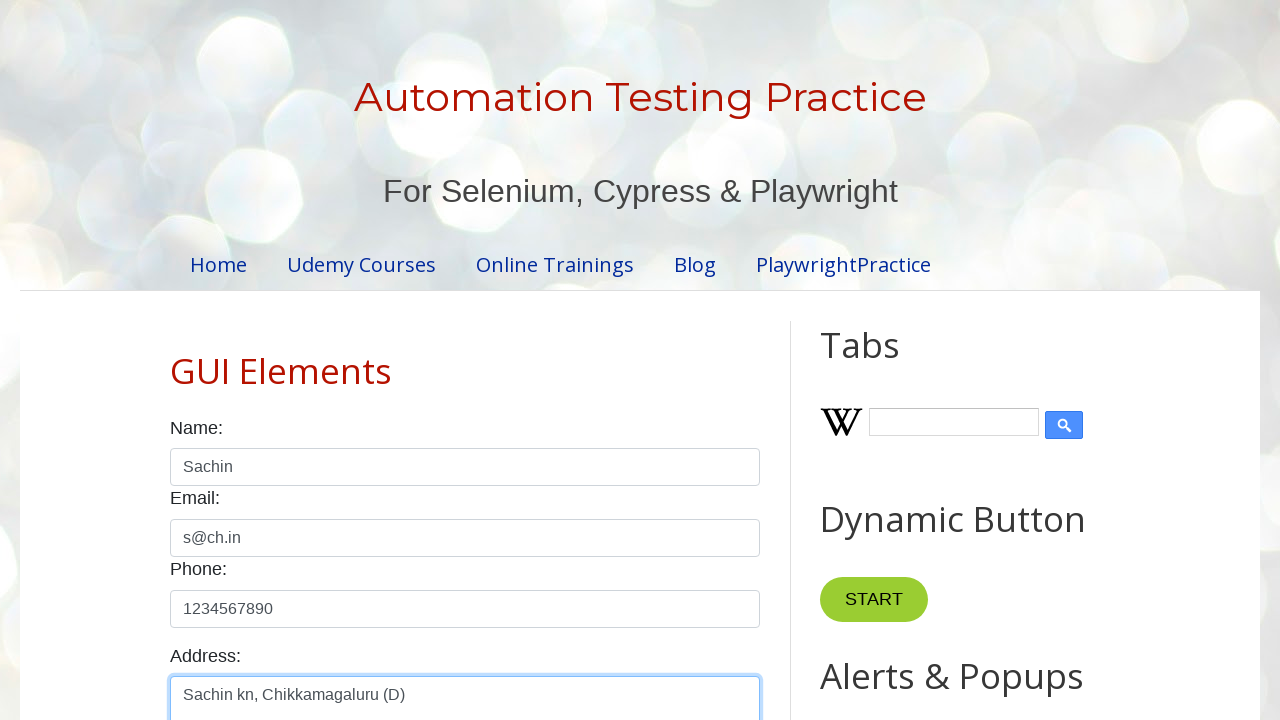